Tests navigation on the-internet.herokuapp.com by clicking on the A/B Testing link from the homepage

Starting URL: https://the-internet.herokuapp.com

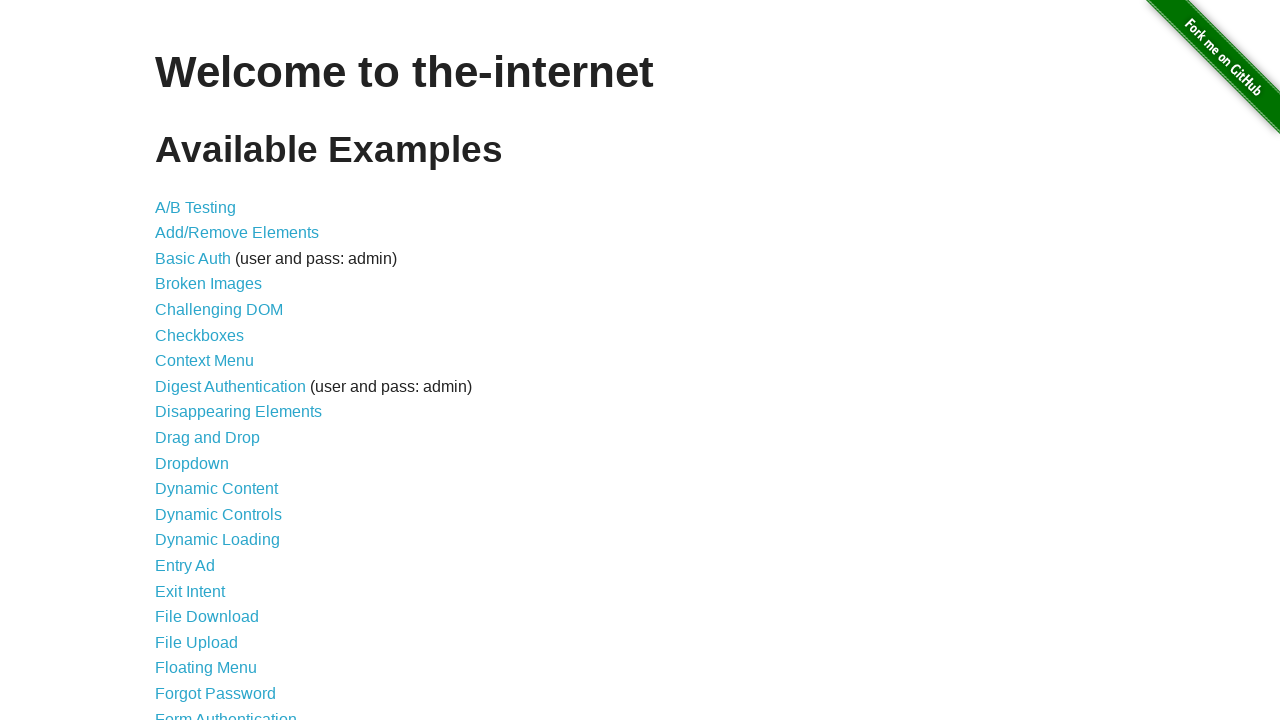

Clicked on the A/B Testing link at (196, 207) on text=A/B Testing
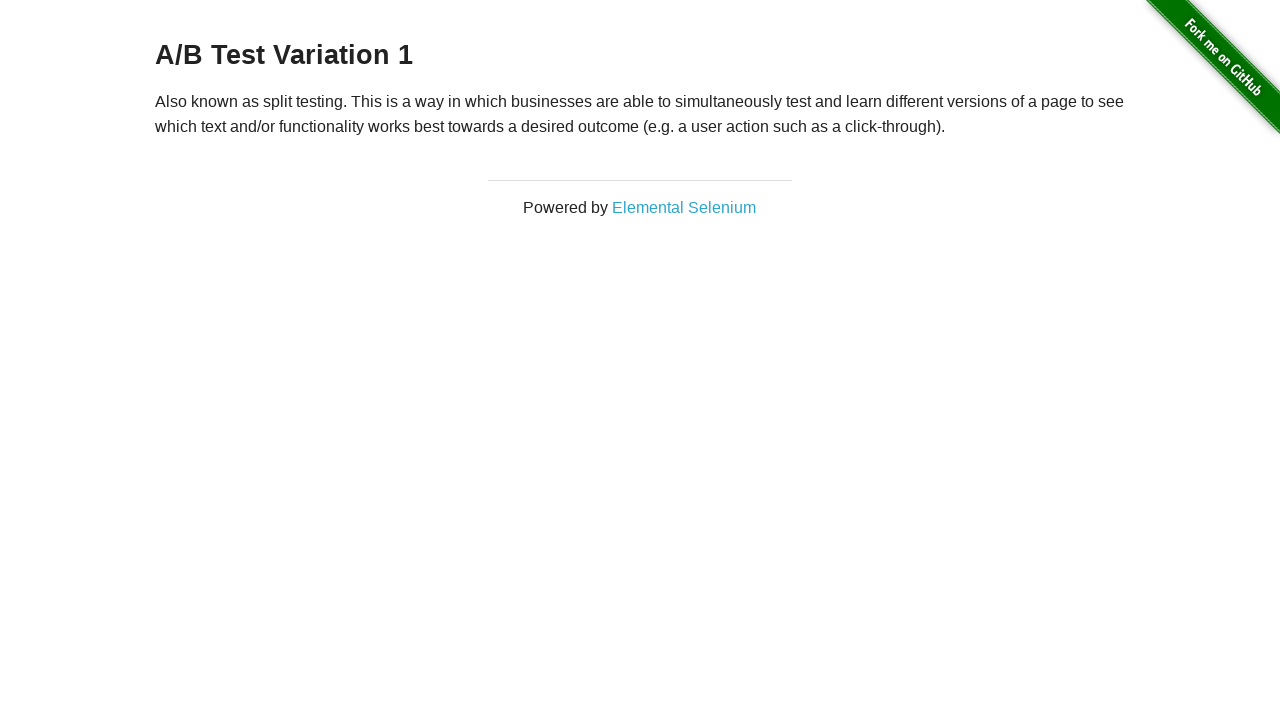

A/B Testing page loaded with h3 element visible
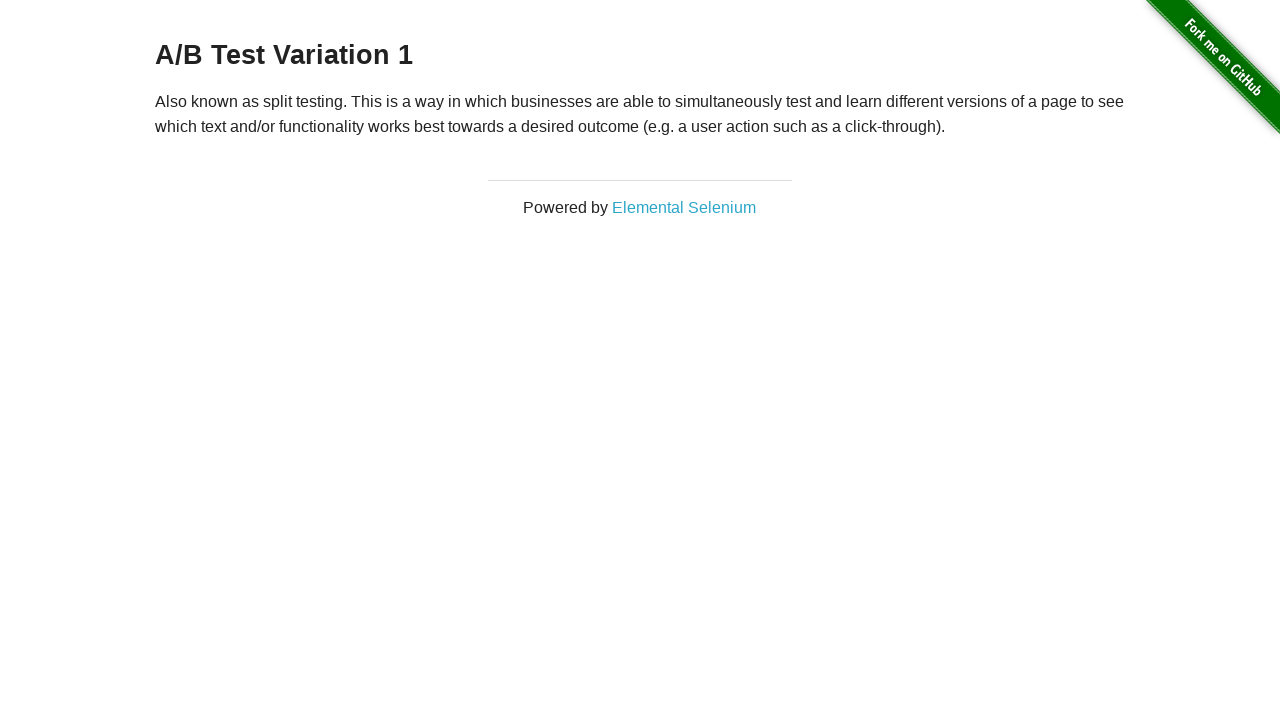

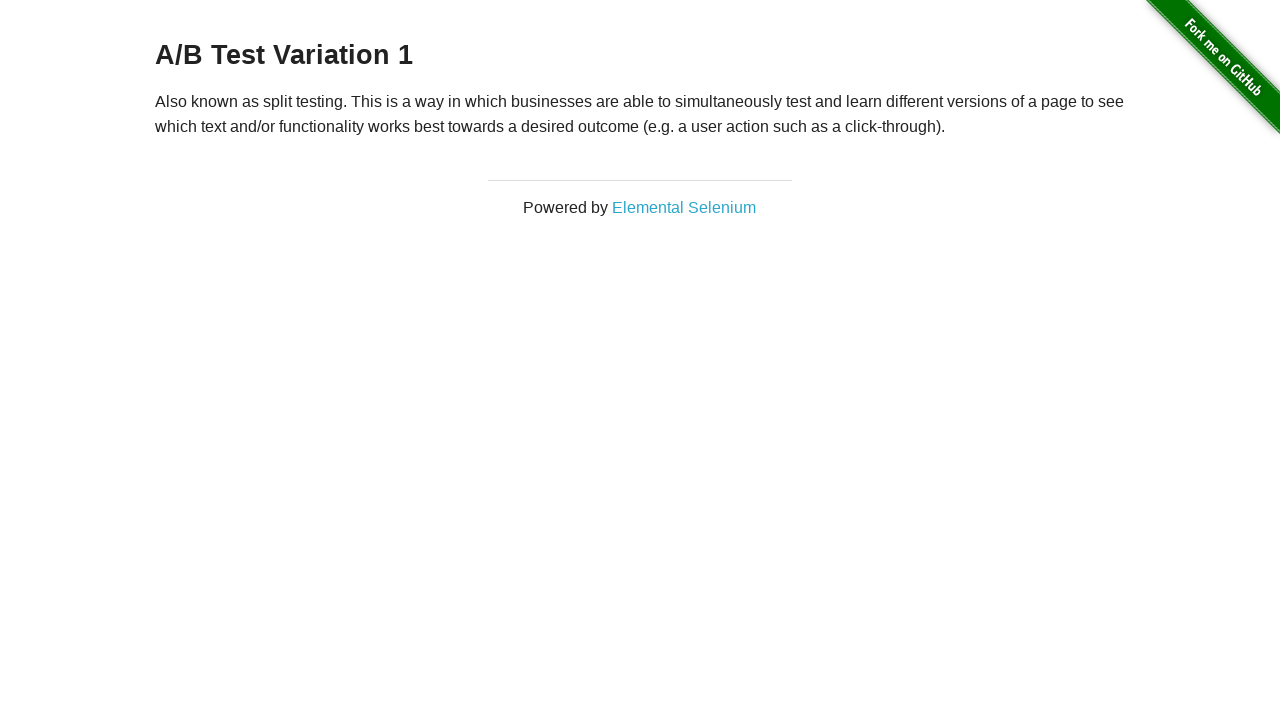